Tests clicking the Right button in the button group on the Formy buttons practice page

Starting URL: https://formy-project.herokuapp.com/buttons

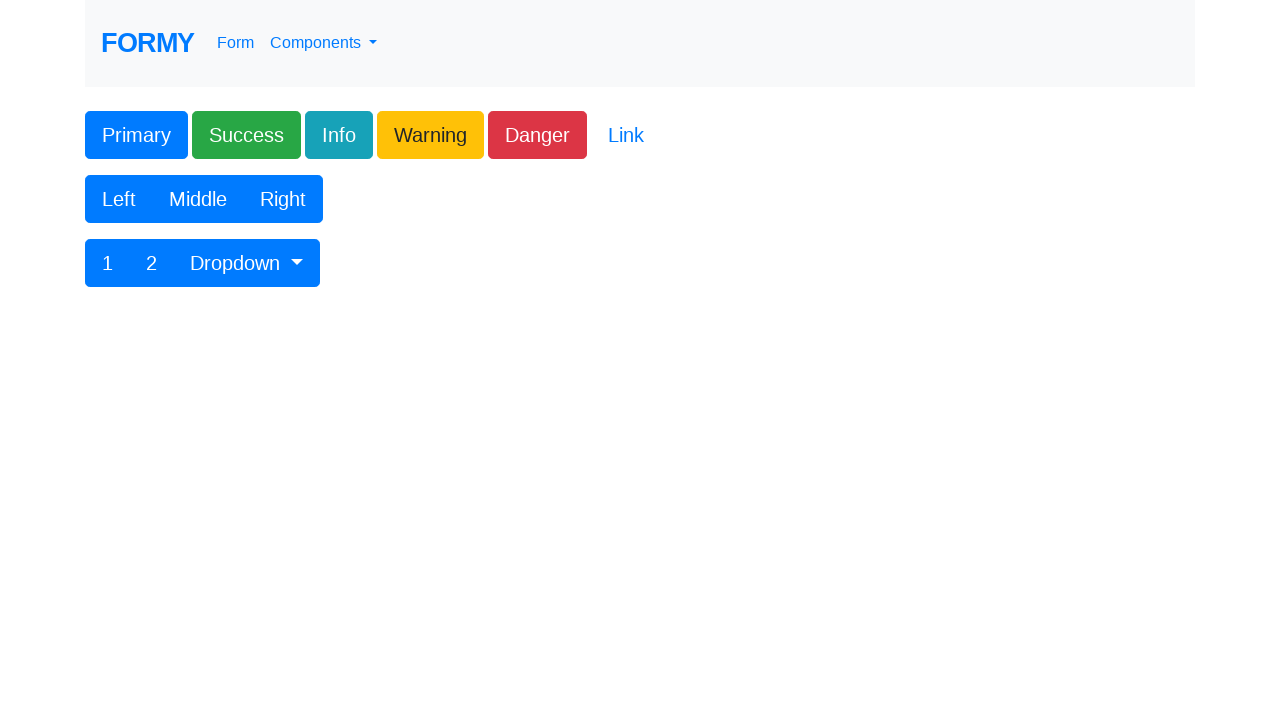

Navigated to Formy buttons practice page
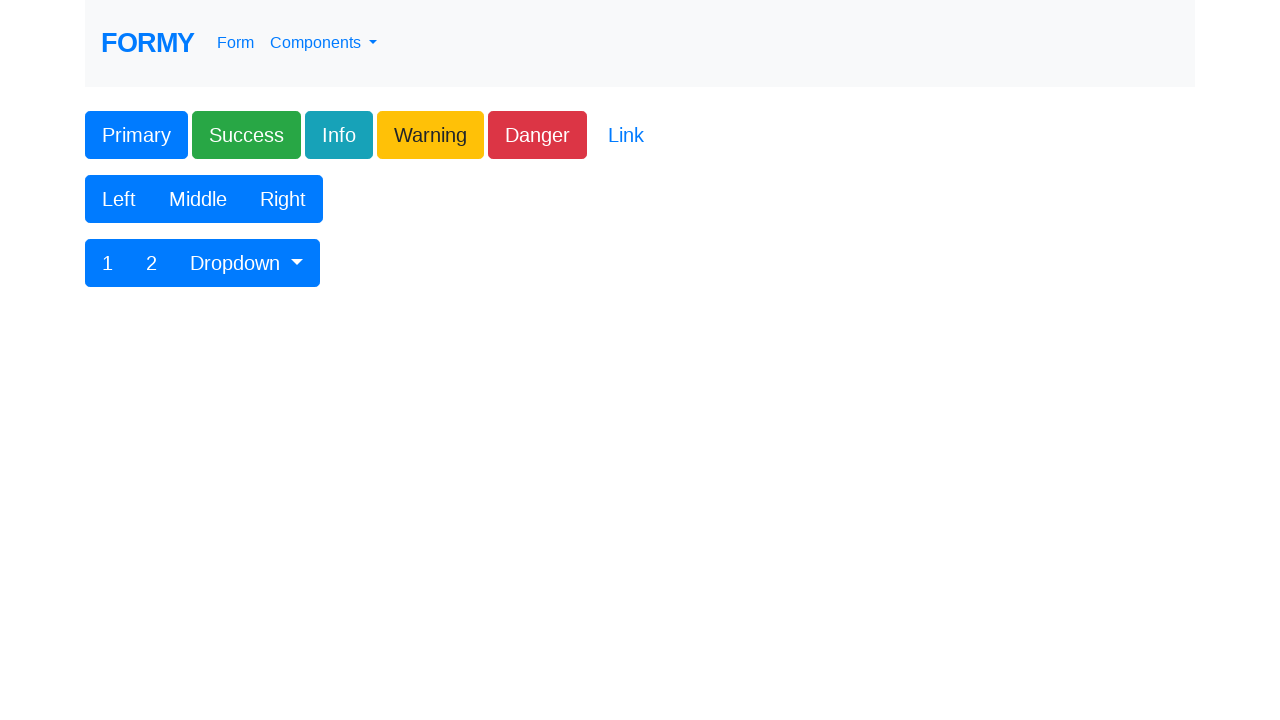

Clicked the Right button in the button group at (283, 199) on button:has-text('Right')
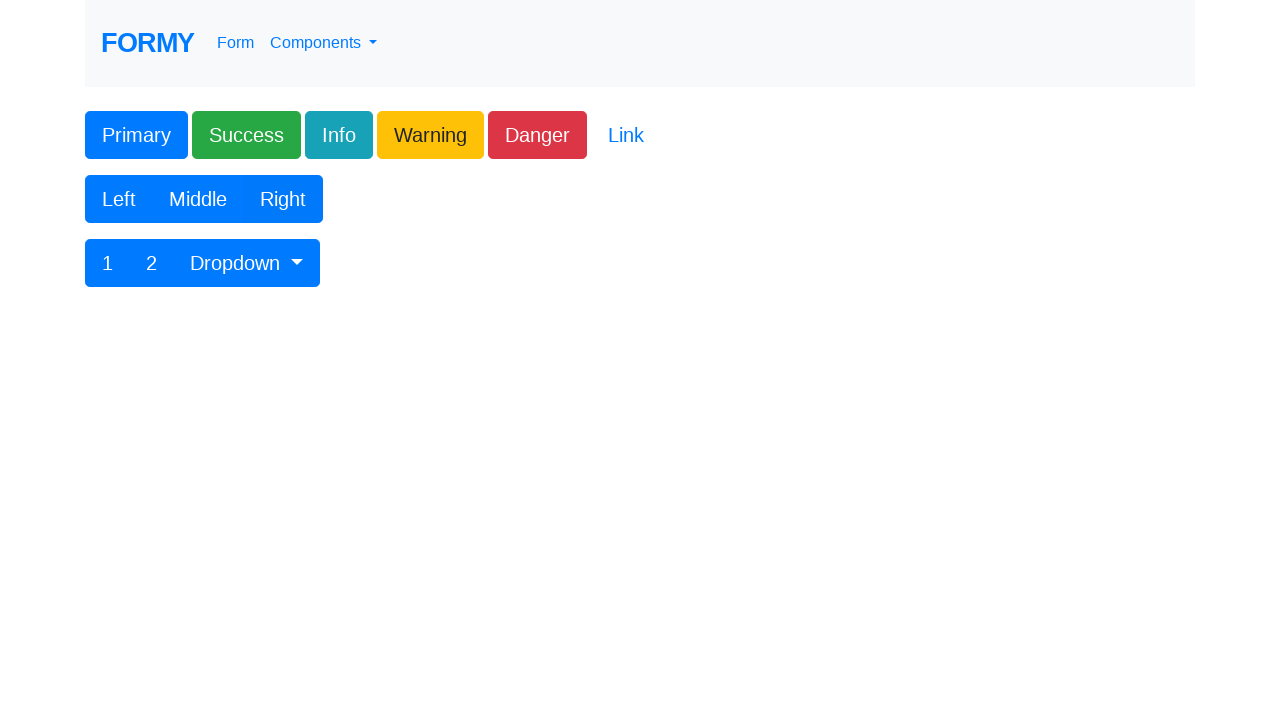

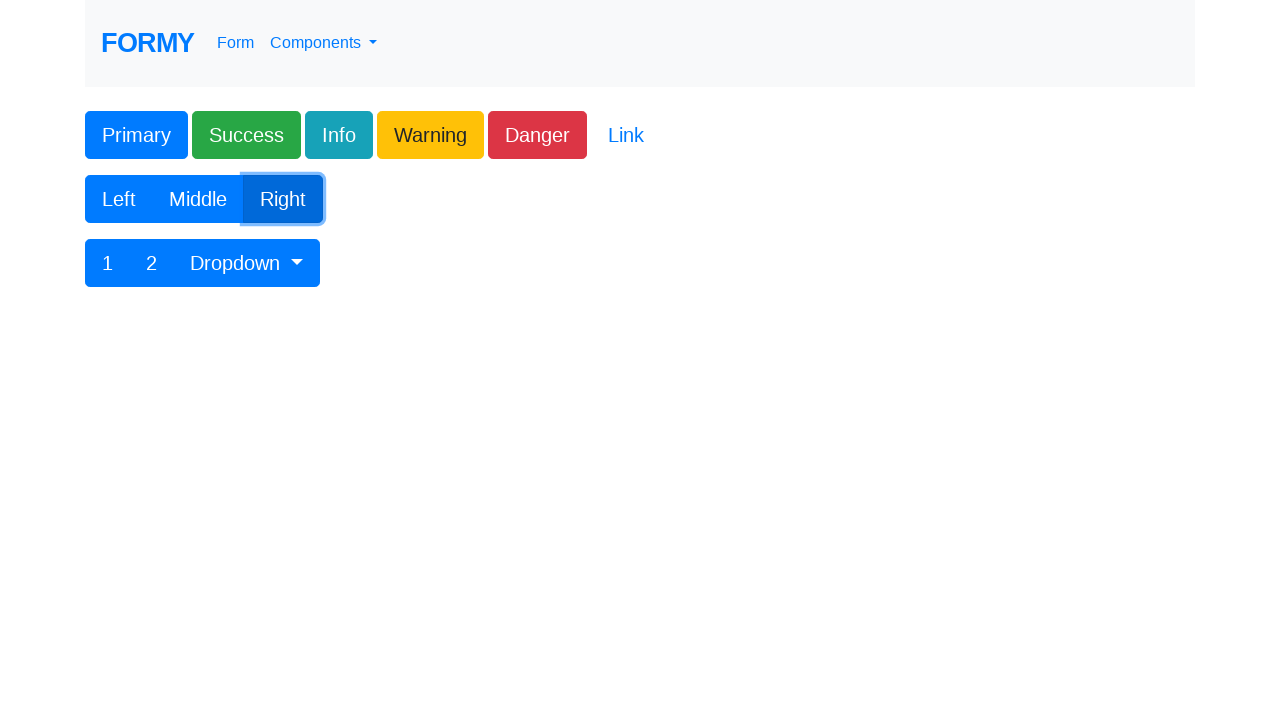